Tests a data types form by filling all fields (first name, last name, address, email, phone, zip code, city, country, job position, company) and submitting, then verifying the zip code field shows an error state and other fields show success state.

Starting URL: https://bonigarcia.dev/selenium-webdriver-java/data-types.html

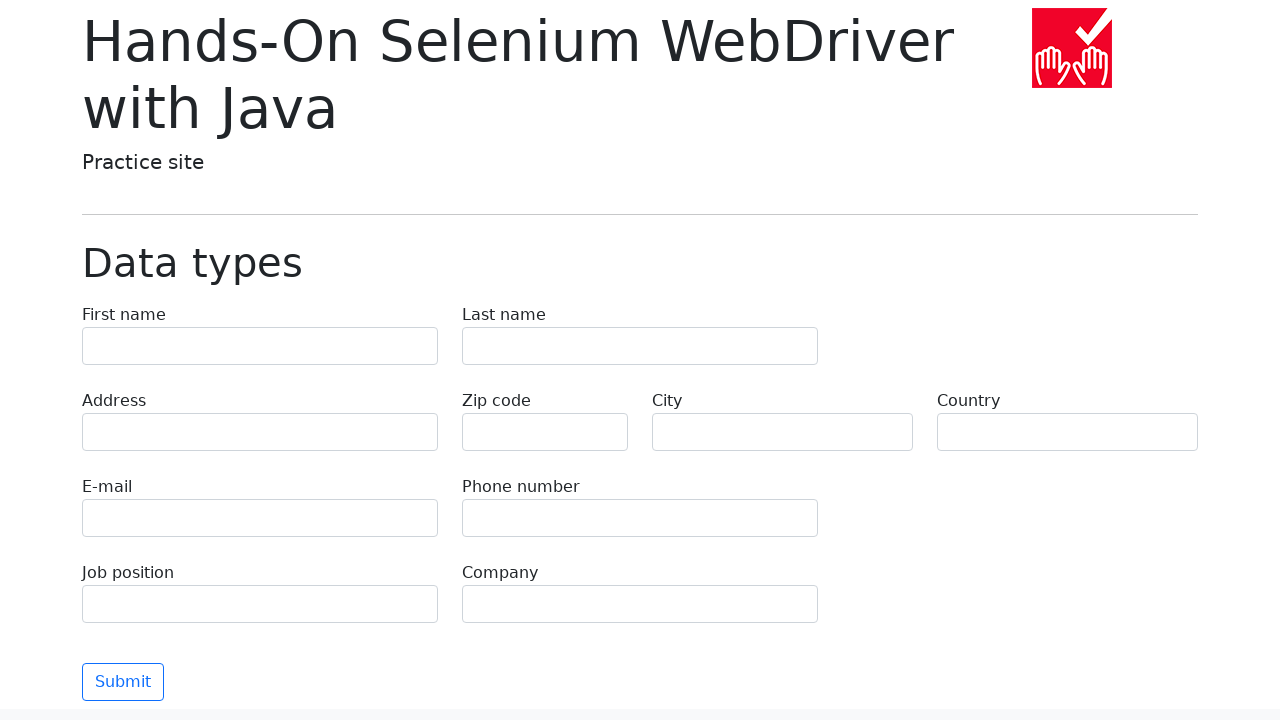

Filled first name field with 'John' on input[name='first-name']
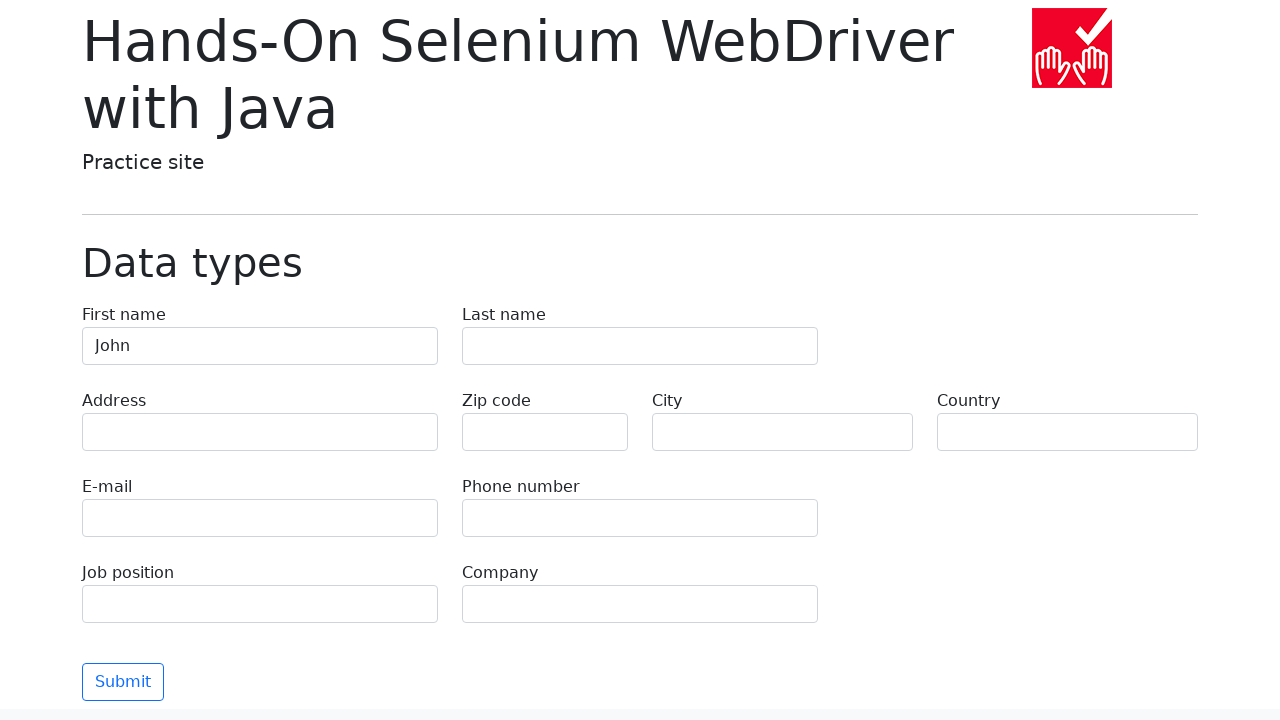

Filled last name field with 'Doe' on input[name='last-name']
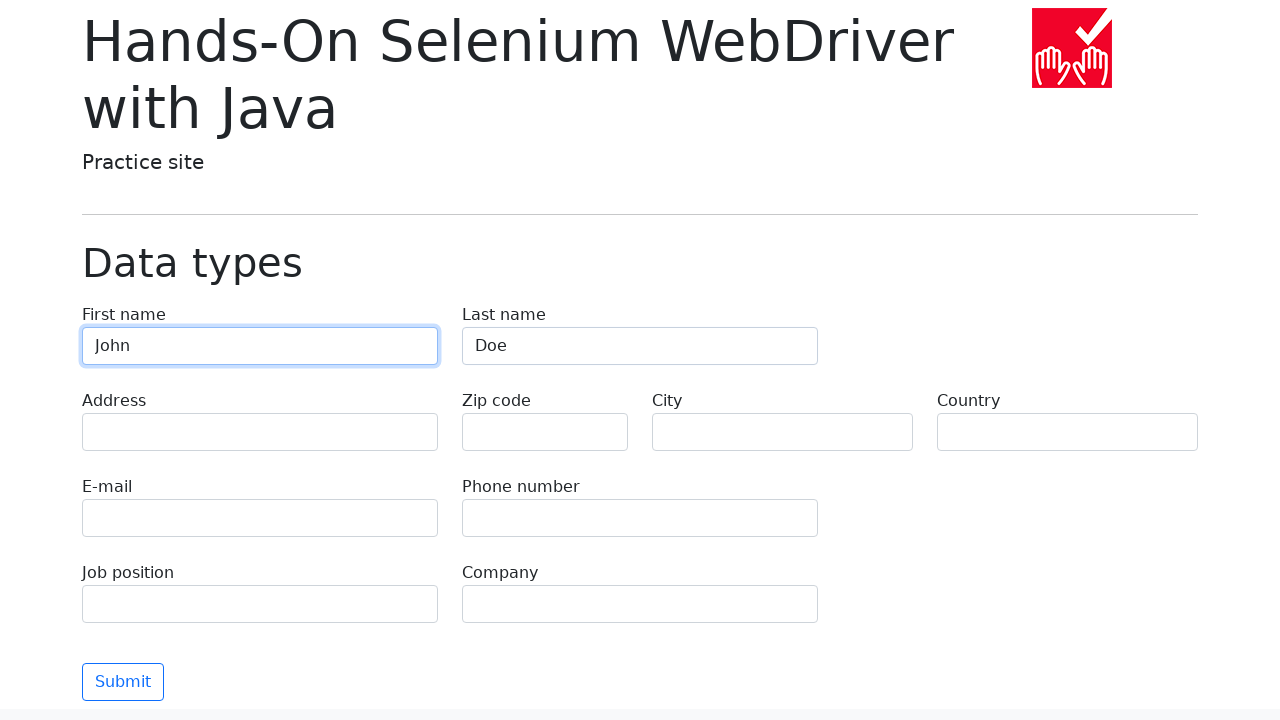

Filled address field with '123 Main Street, Apt 4B' on input[name='address']
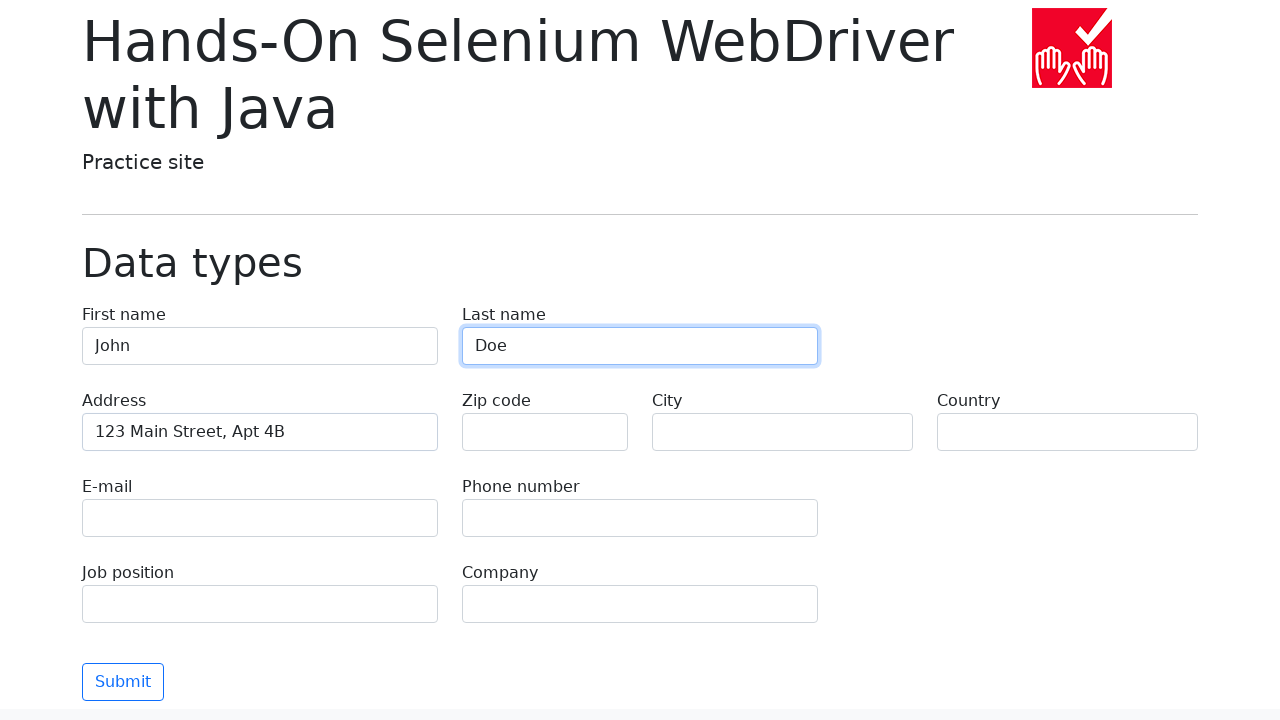

Filled email field with 'john.doe@example.com' on input[name='e-mail']
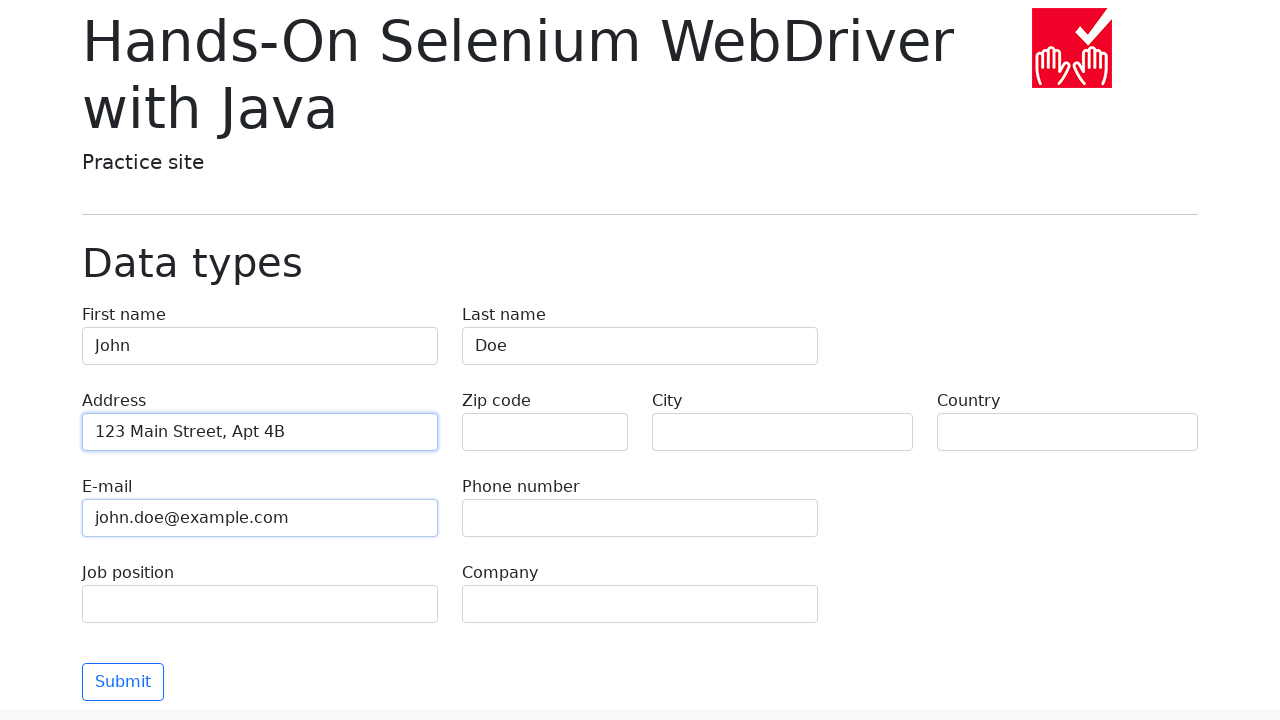

Filled phone field with '+1-555-123-4567' on input[name='phone']
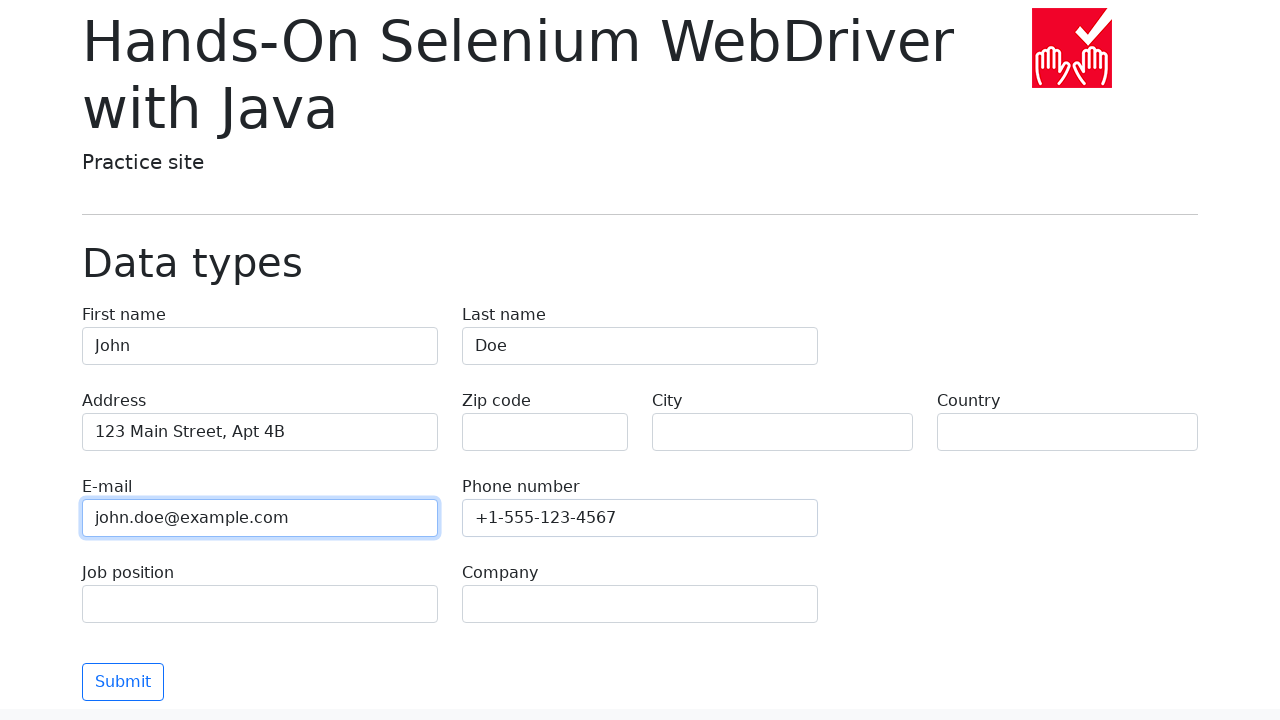

Left zip code field empty to trigger validation error on input[name='zip-code']
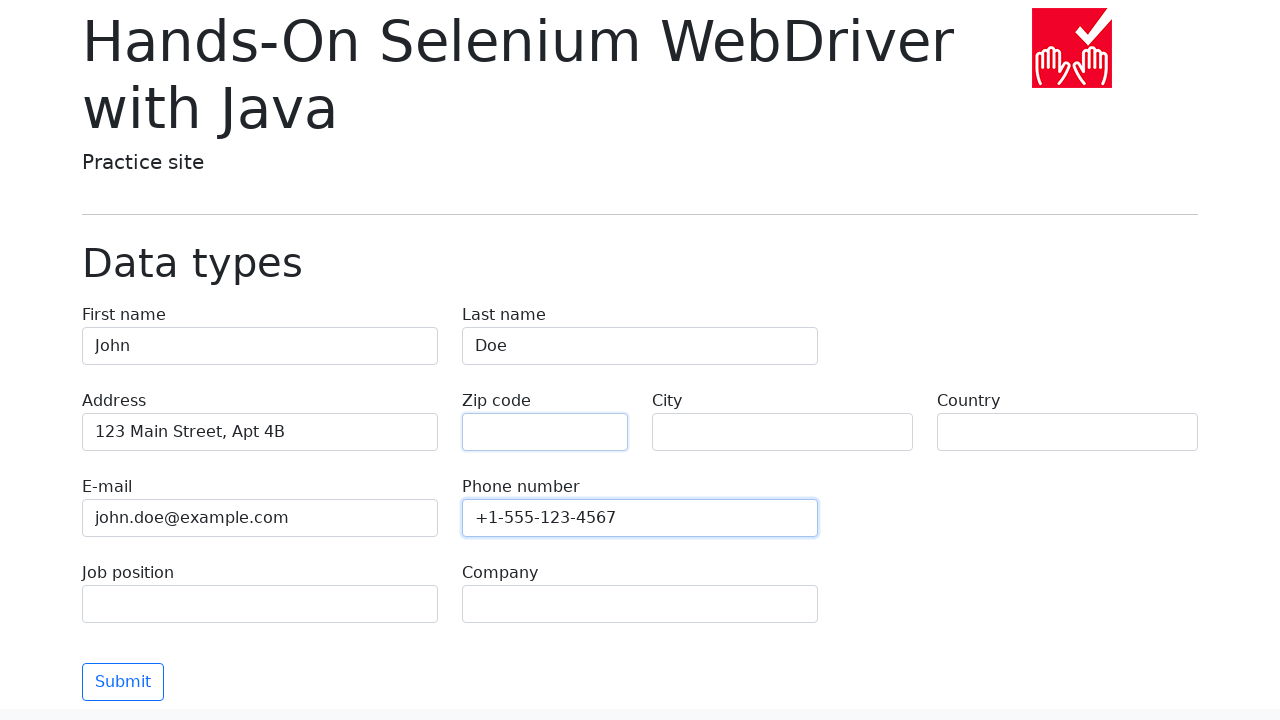

Filled city field with 'New York' on input[name='city']
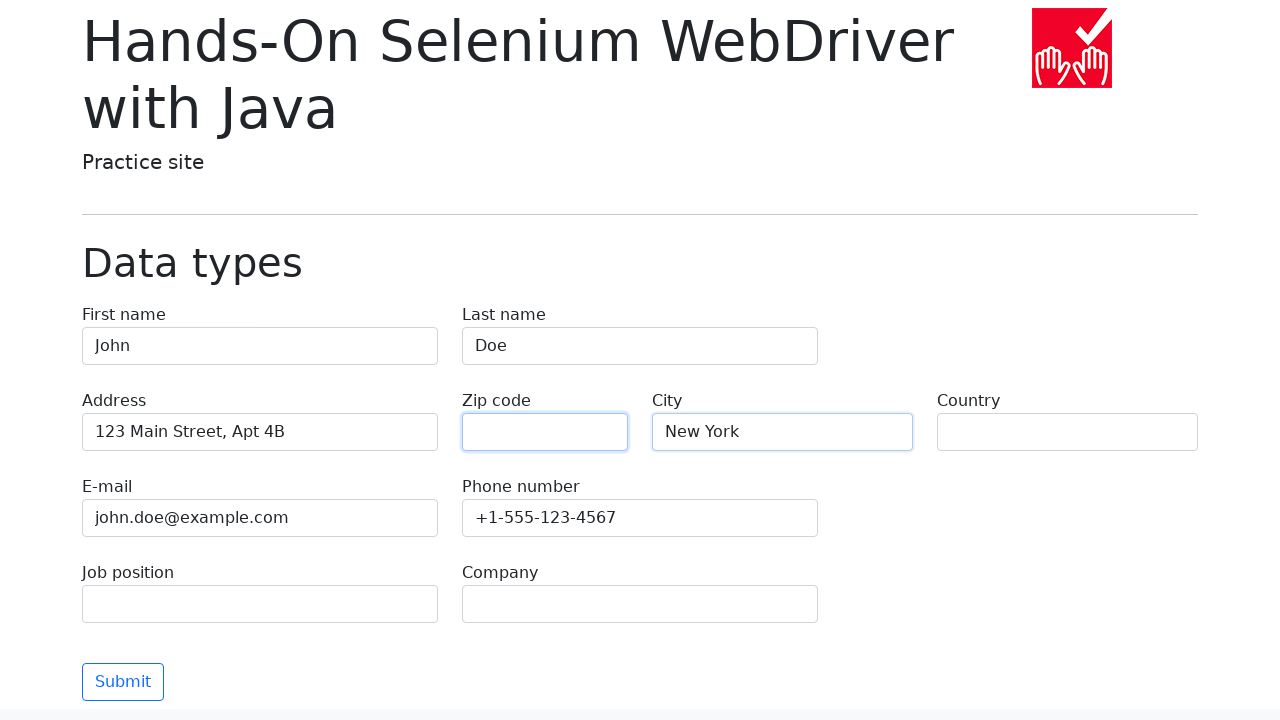

Filled country field with 'United States' on input[name='country']
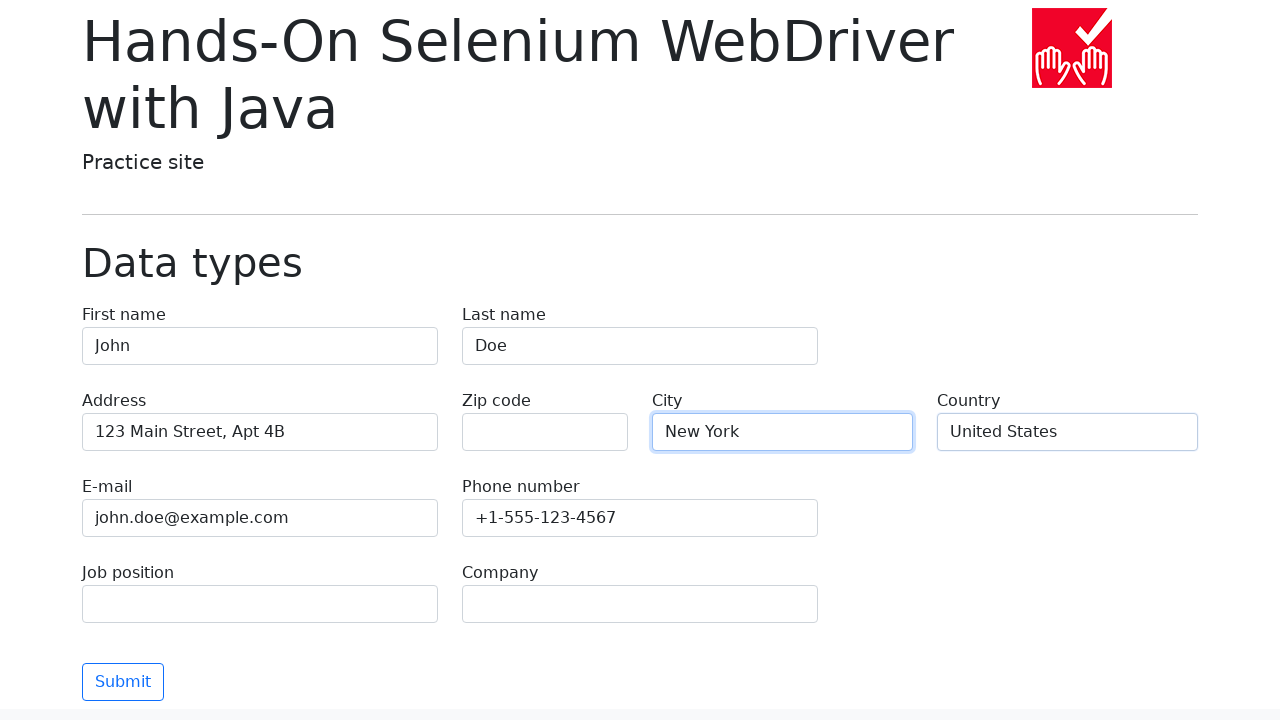

Filled job position field with 'Software Engineer' on input[name='job-position']
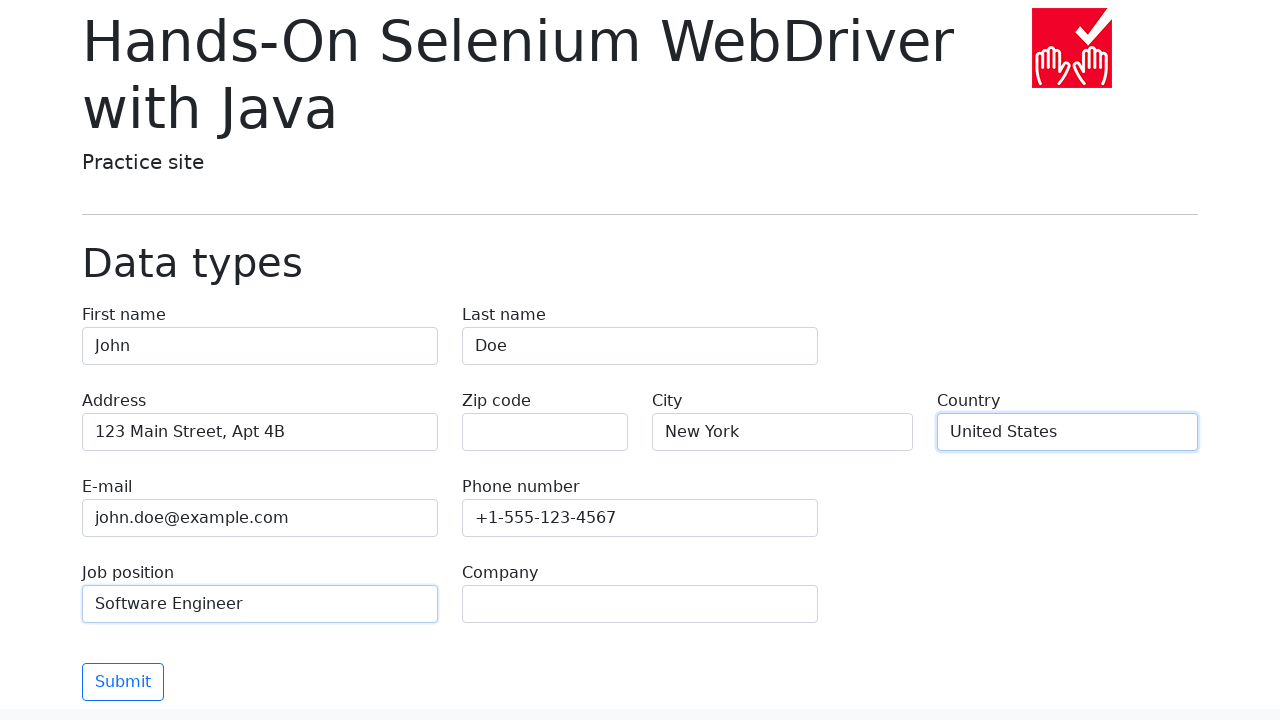

Filled company field with 'Tech Solutions Inc' on input[name='company']
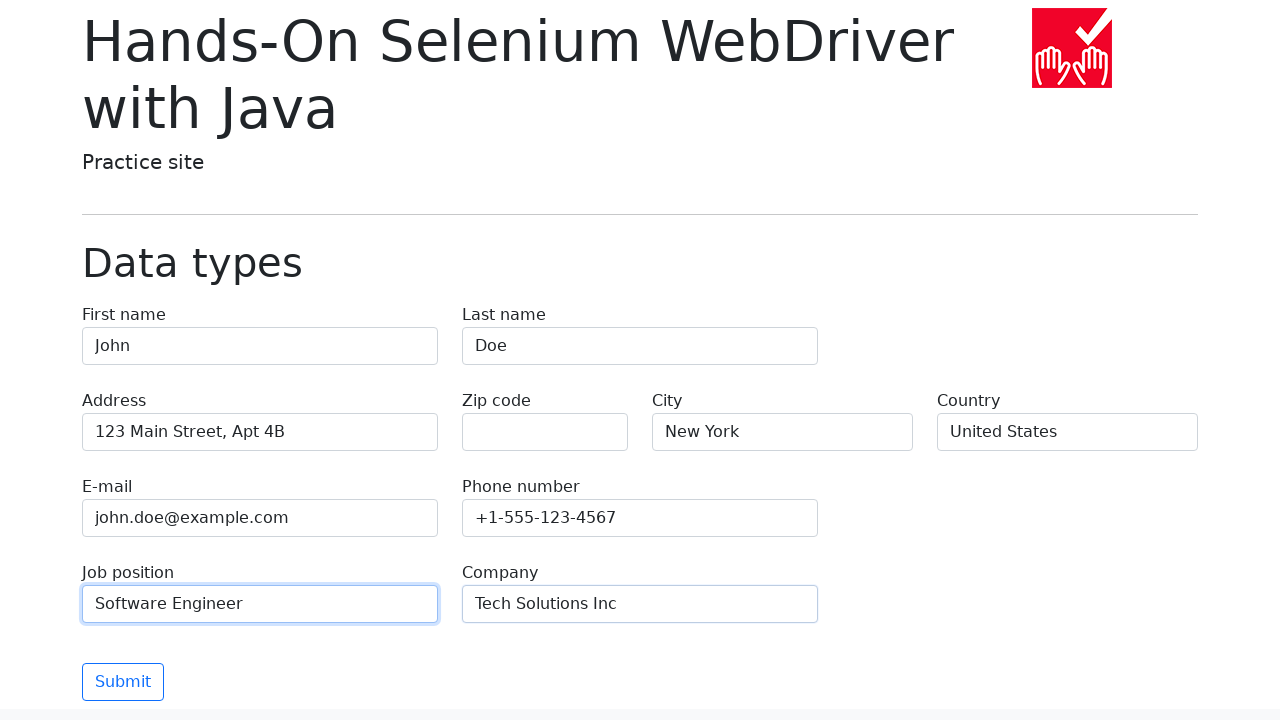

Clicked Submit button to submit the form at (123, 682) on .btn-outline-primary
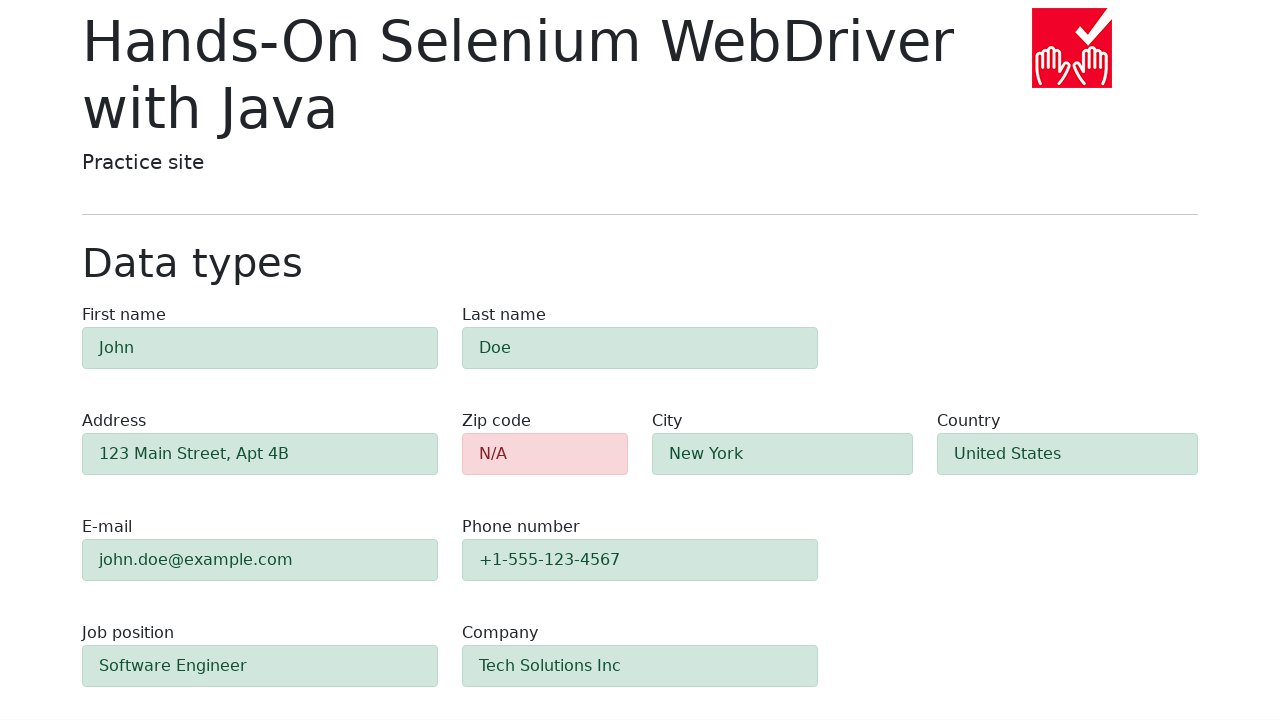

Verified zip code field is displayed with error state
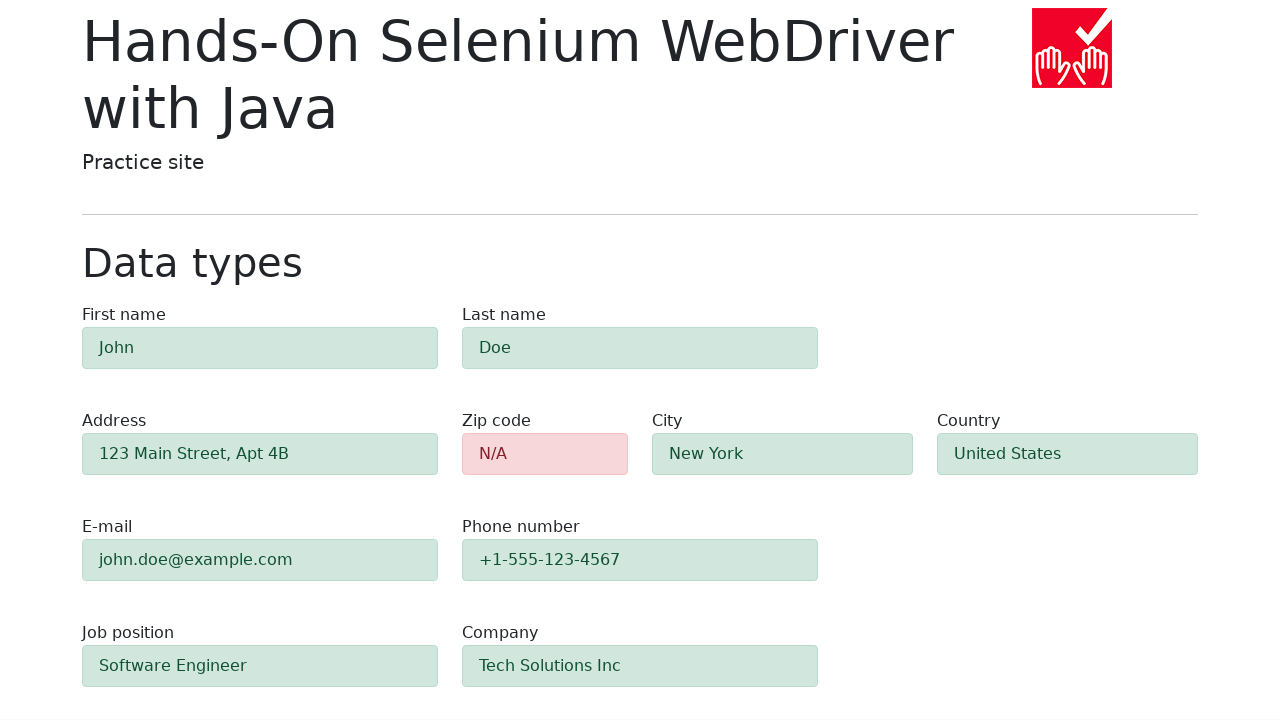

Verified success alert is displayed for valid fields
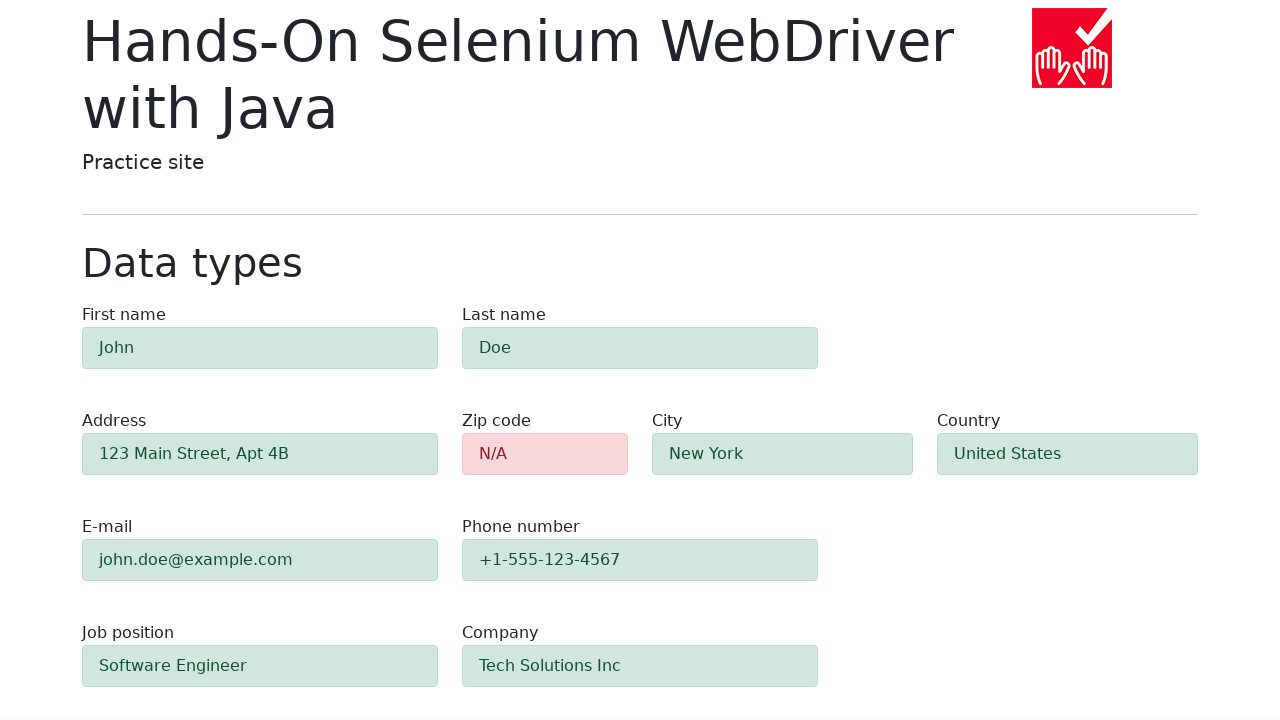

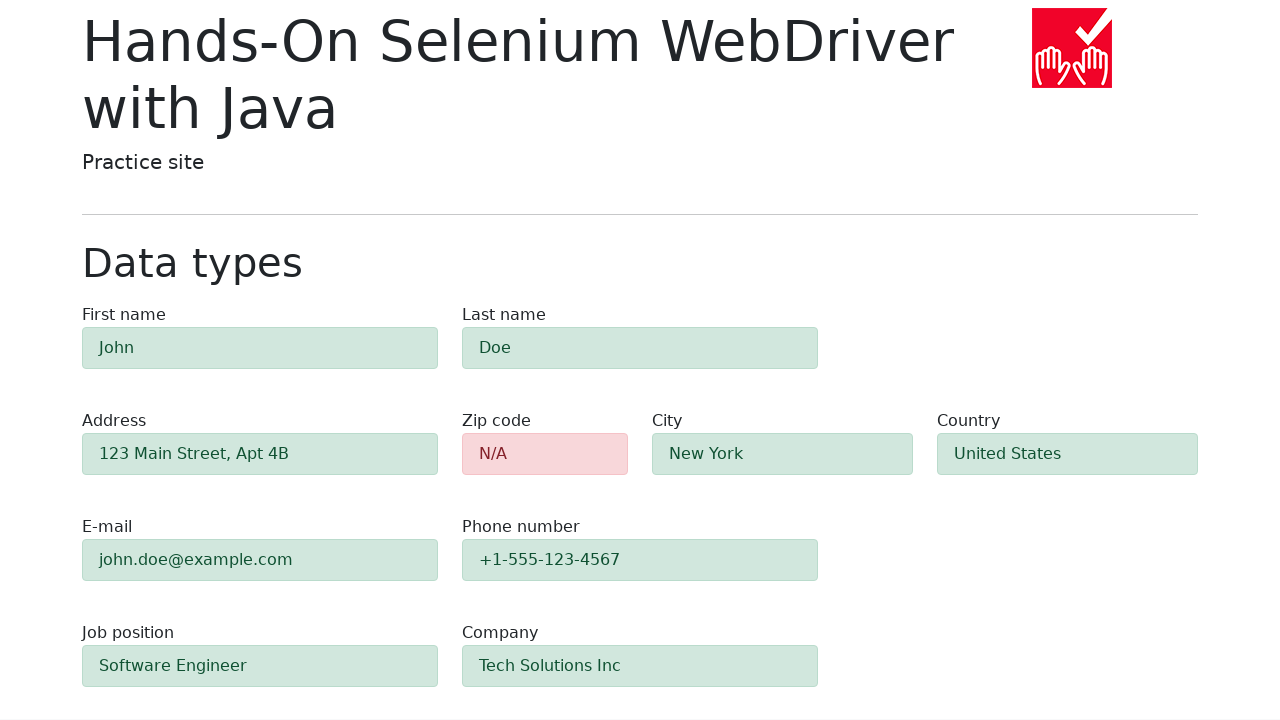